Tests negative scenario by entering invalid text input instead of a number, which should display an error message asking to enter a shoe size

Starting URL: https://lm.skillbox.cc/qa_tester/module03/practice1/

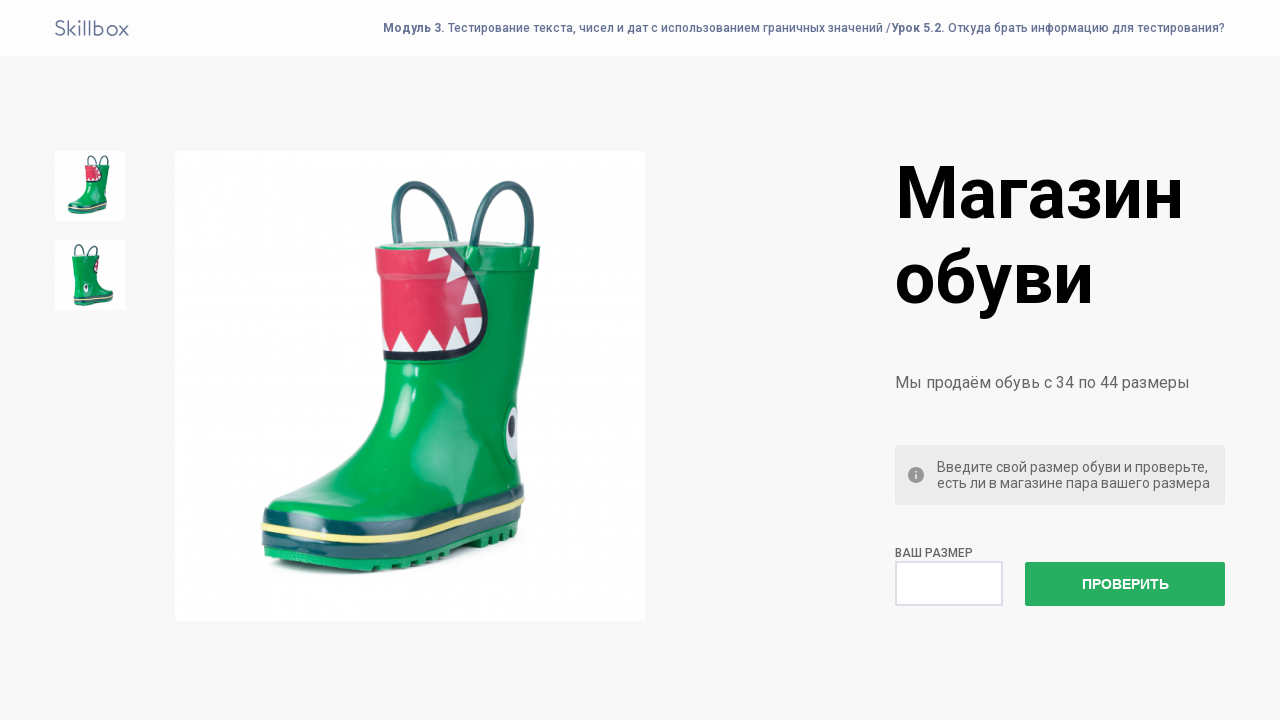

Entered invalid text 'test' in shoe size field instead of a number on #size
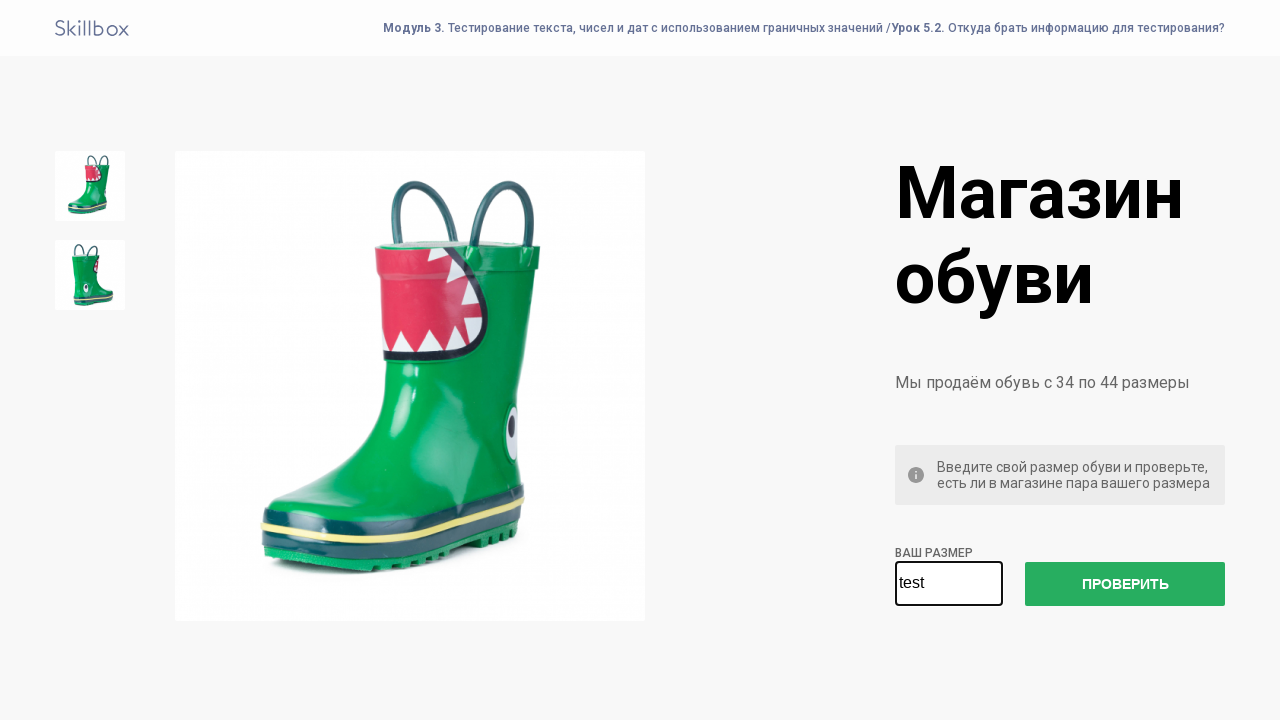

Clicked check size button to validate input at (1125, 584) on #check-size-button
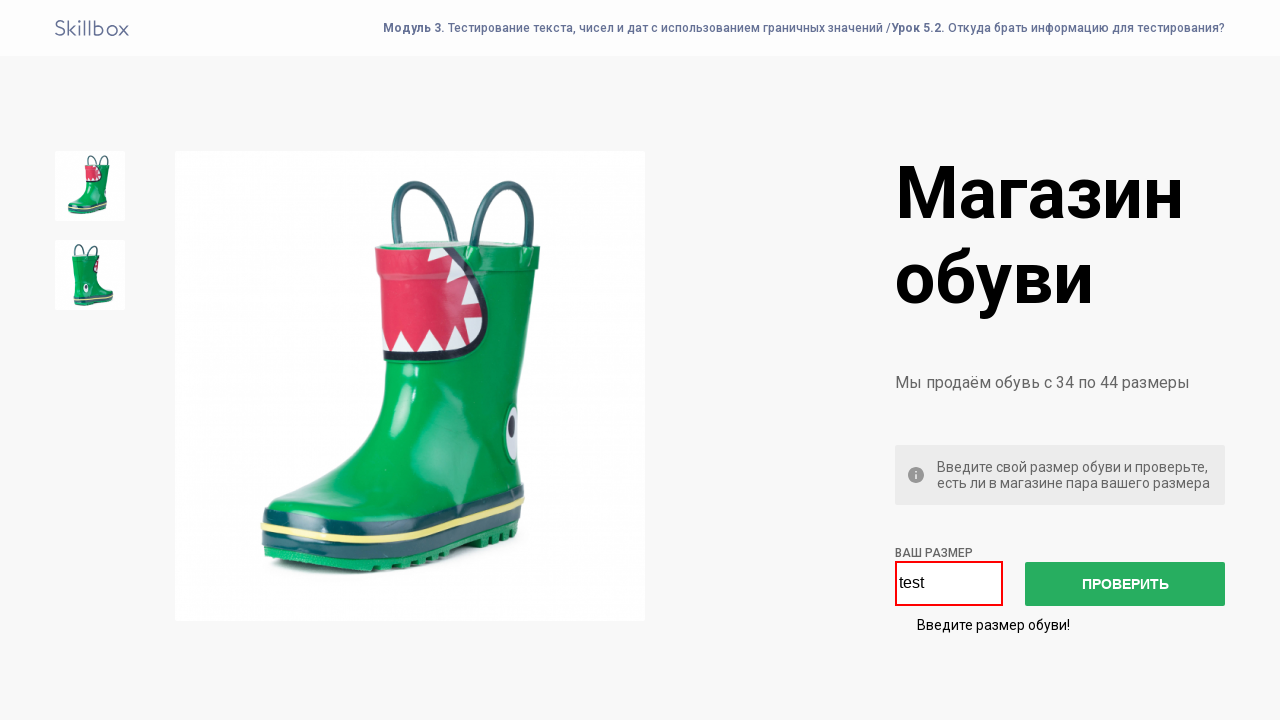

Error message appeared asking to enter a valid shoe size
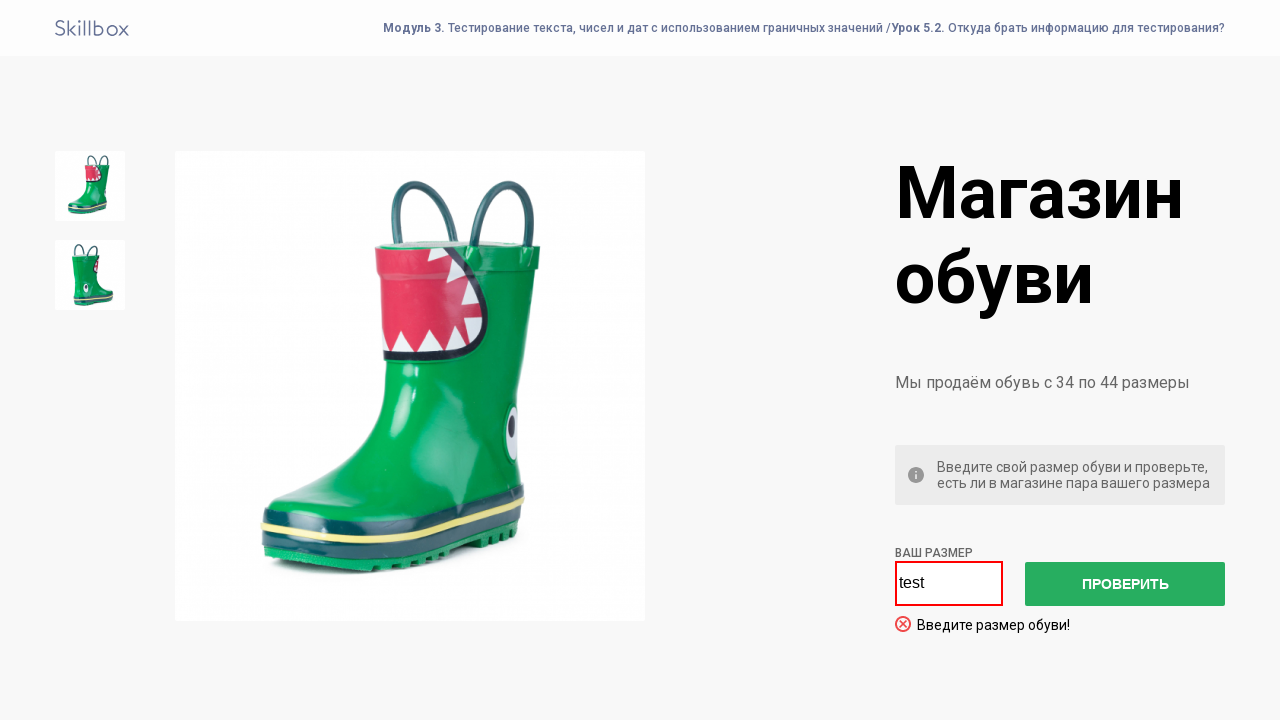

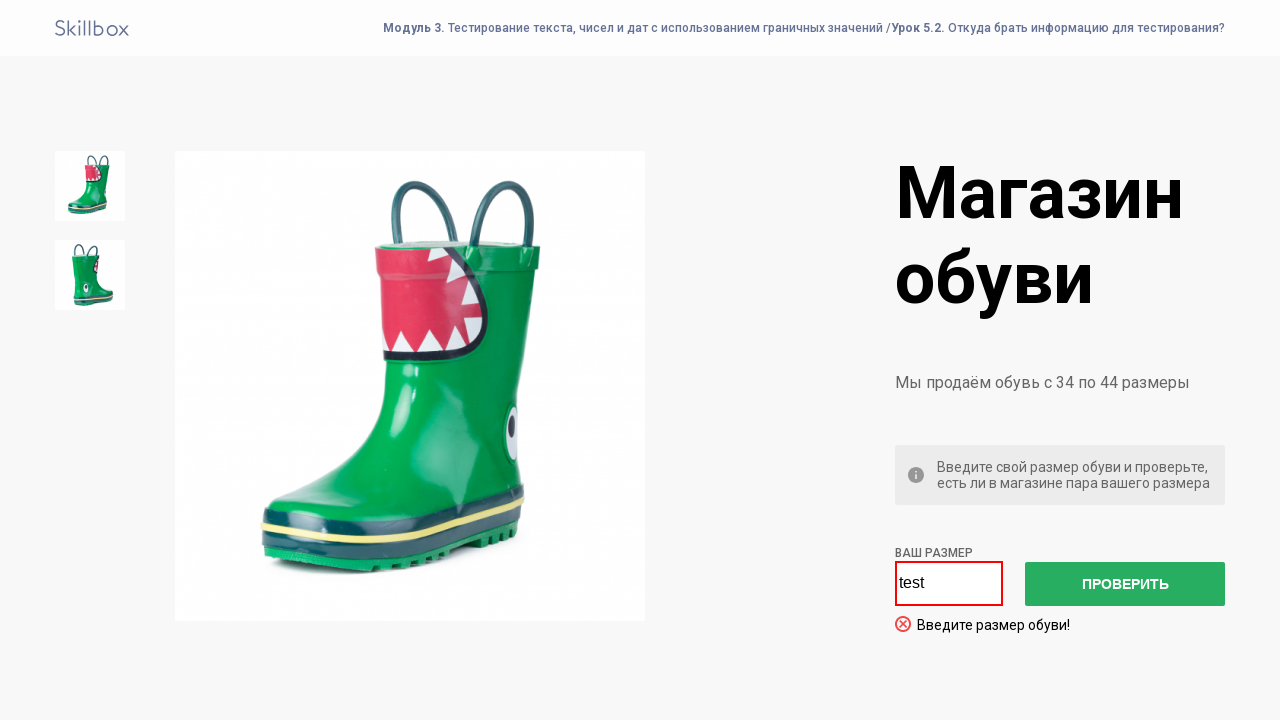